Solves a math captcha by reading a value, calculating a mathematical expression, filling the answer, and checking required checkboxes before submitting

Starting URL: https://suninjuly.github.io/math.html

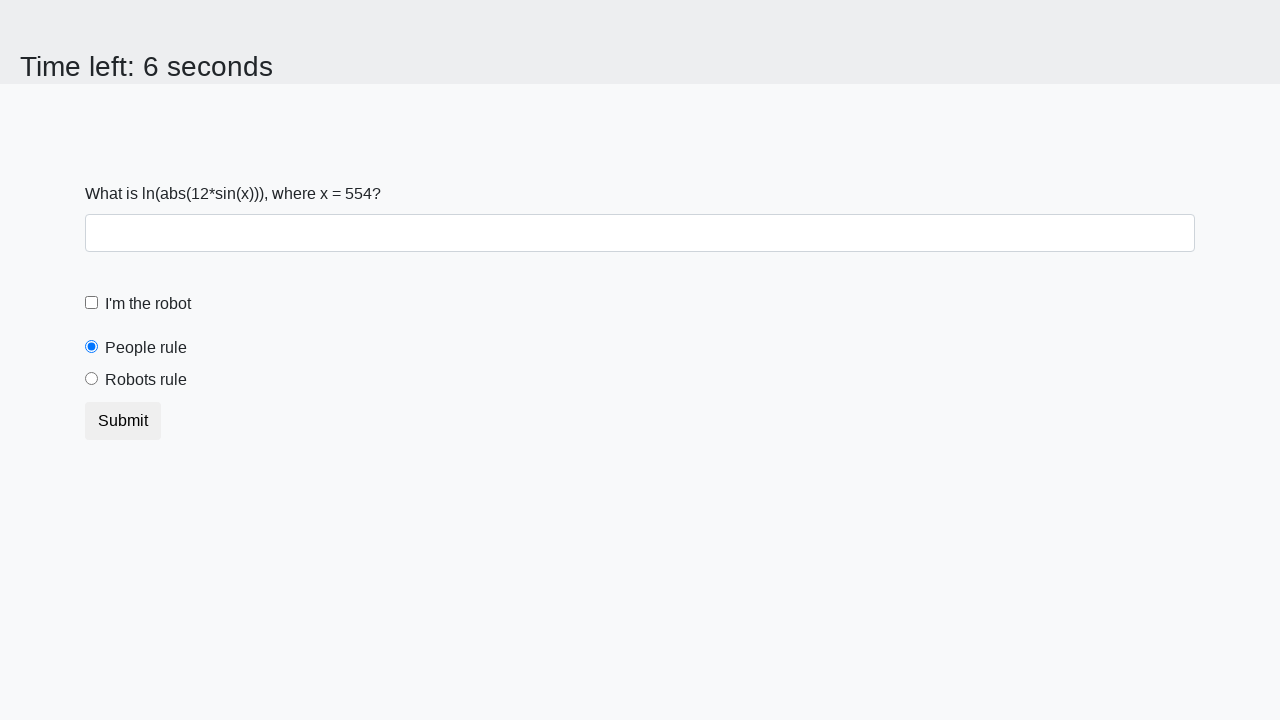

Located the input value element
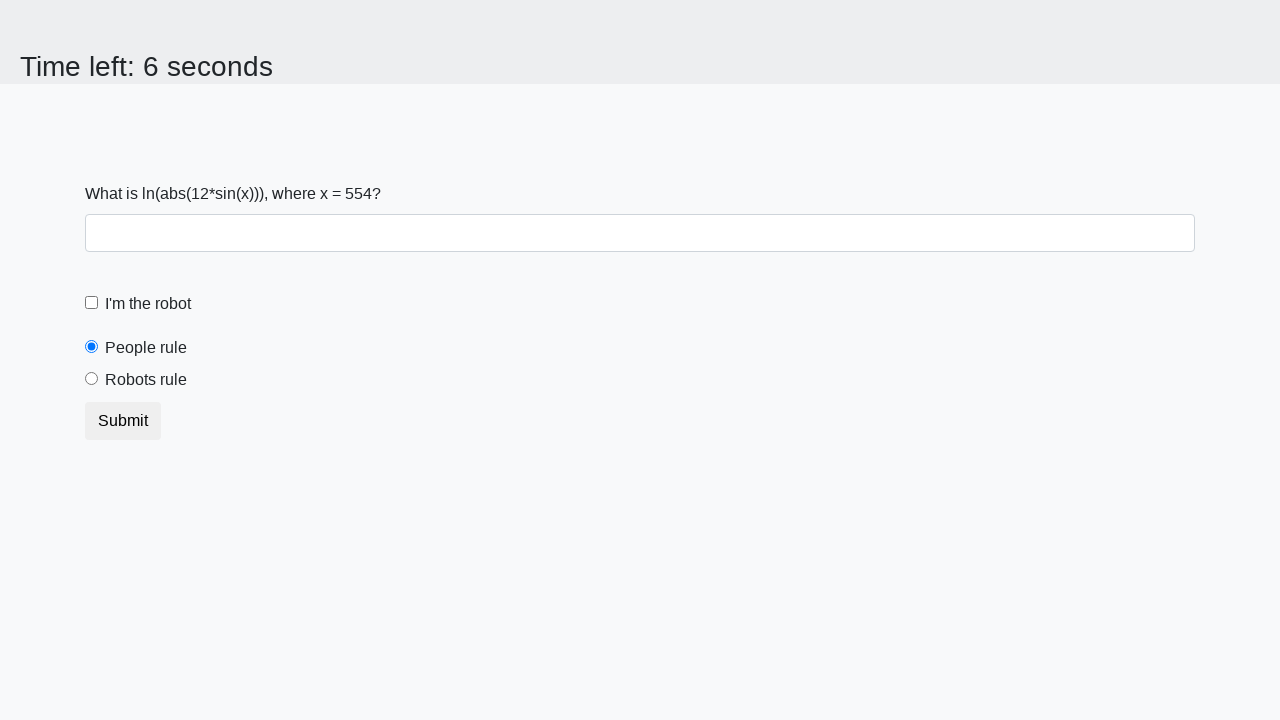

Extracted x value from the page: 554
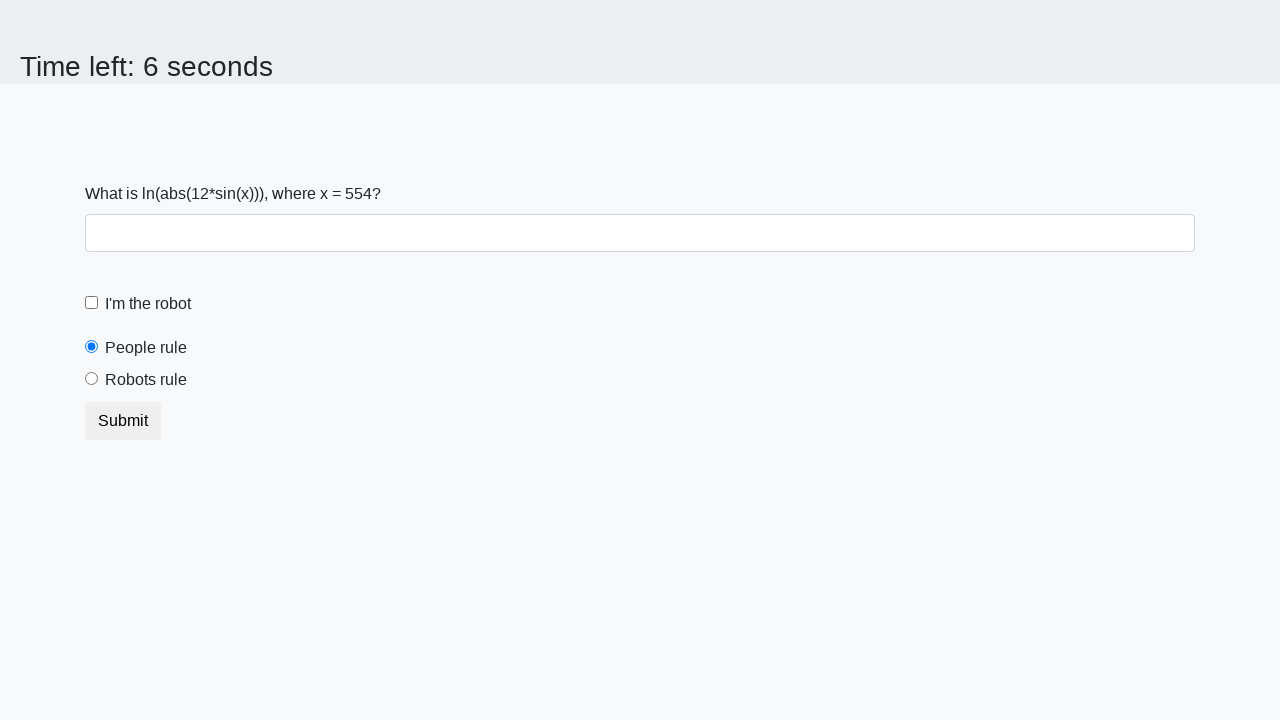

Calculated math expression result: 2.359131445751069
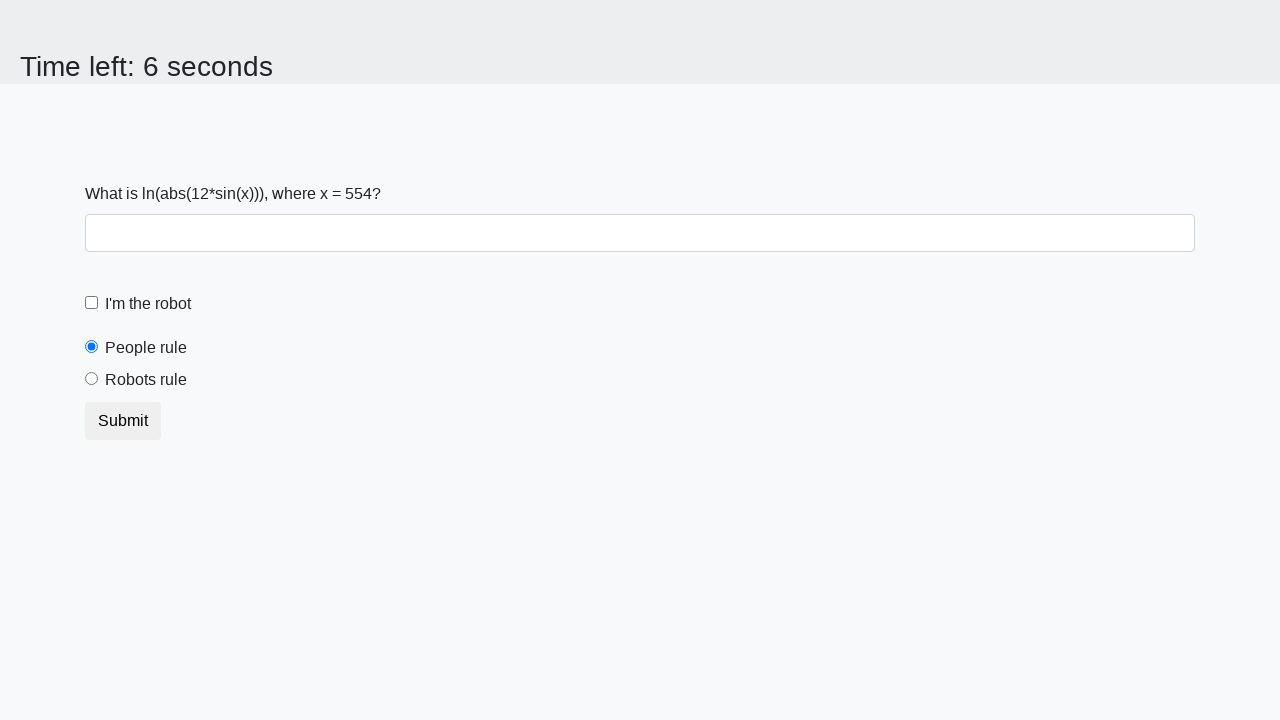

Filled answer field with calculated value: 2.359131445751069 on #answer
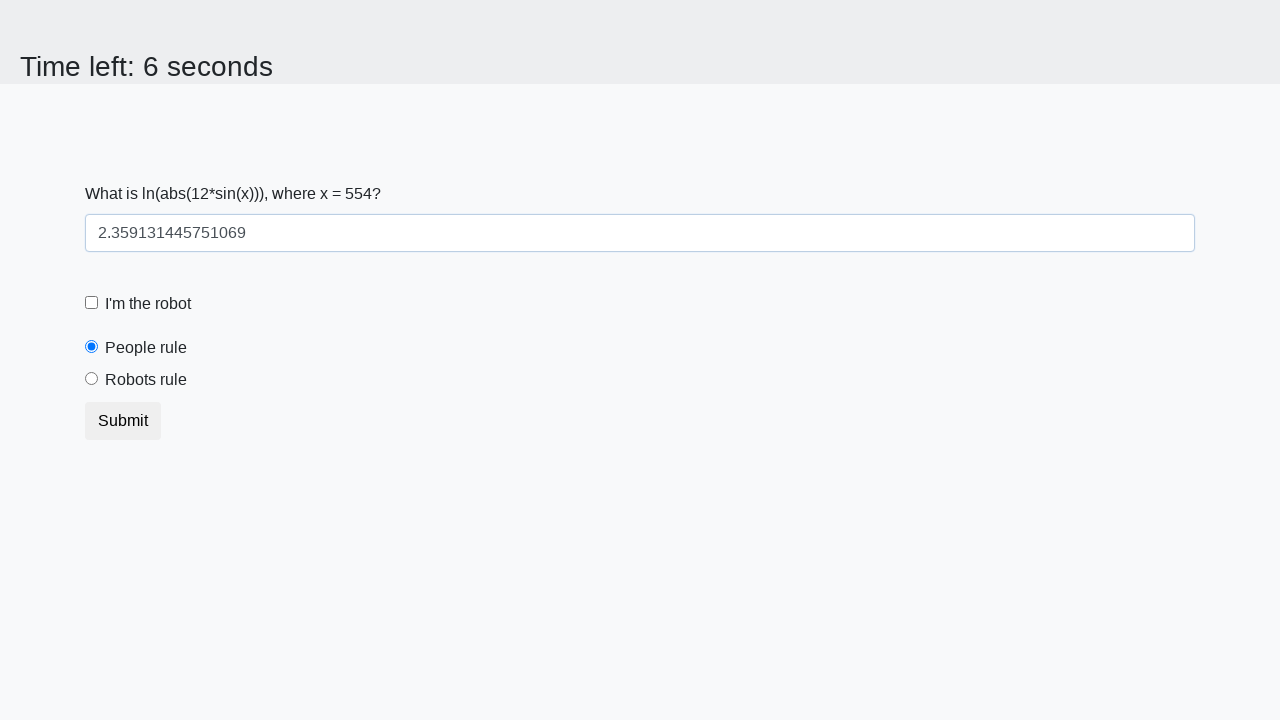

Checked the robot checkbox at (92, 303) on #robotCheckbox
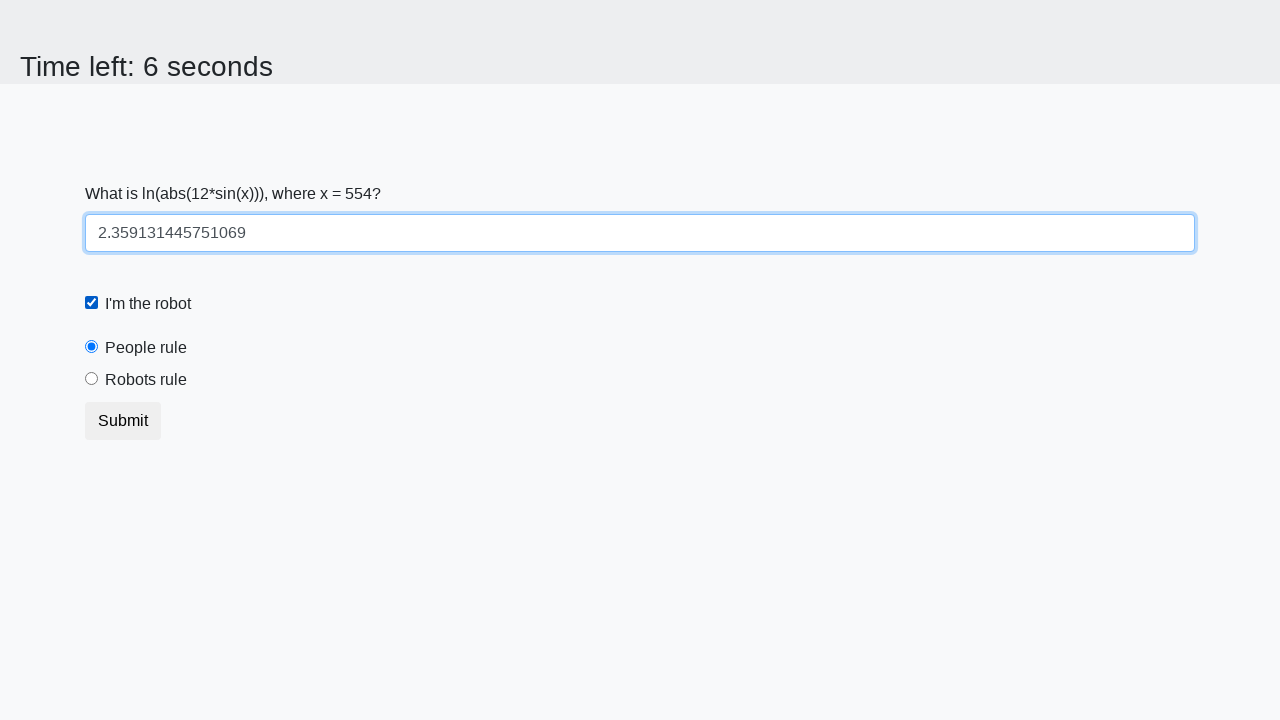

Selected the robots rule radio button at (92, 379) on #robotsRule
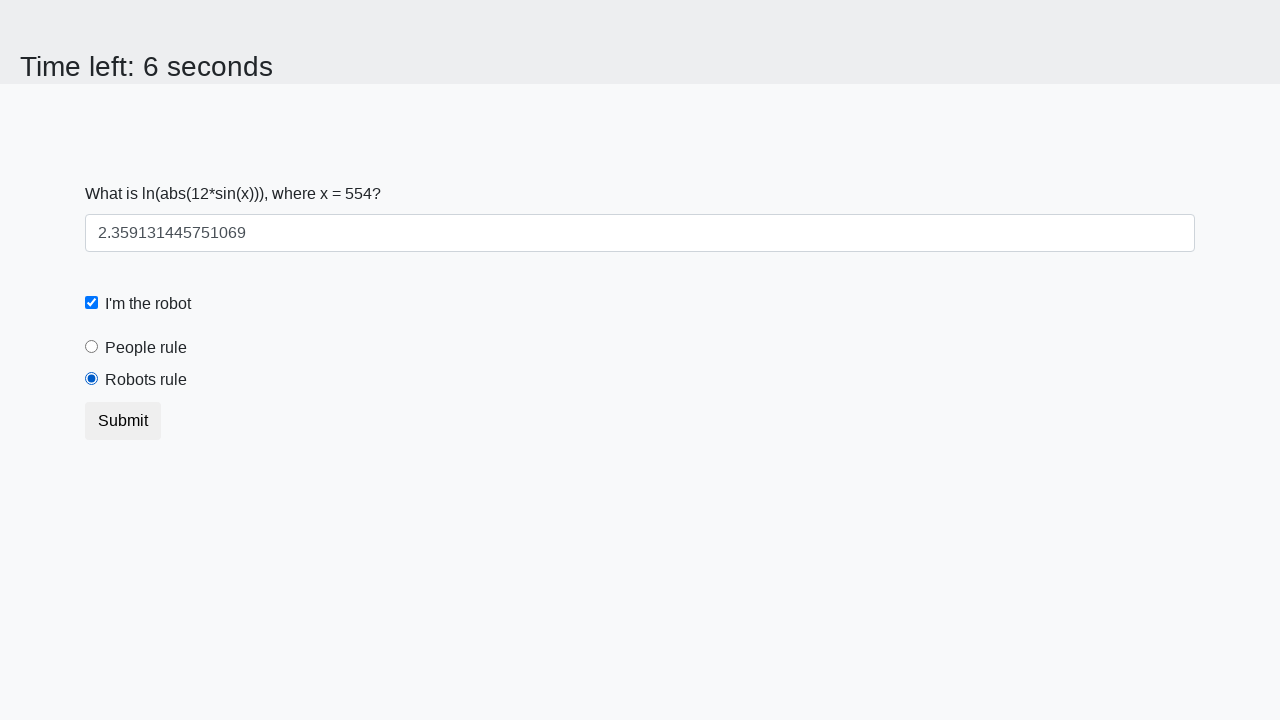

Clicked submit button to submit the form at (123, 421) on button
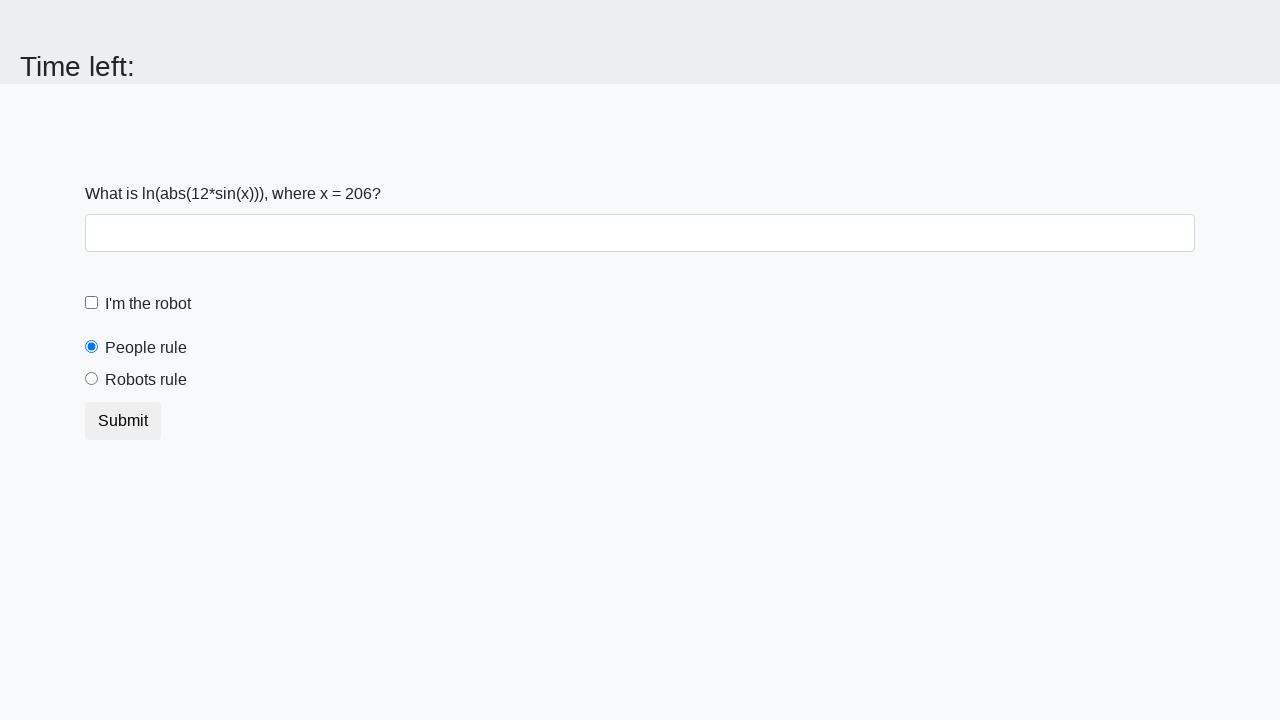

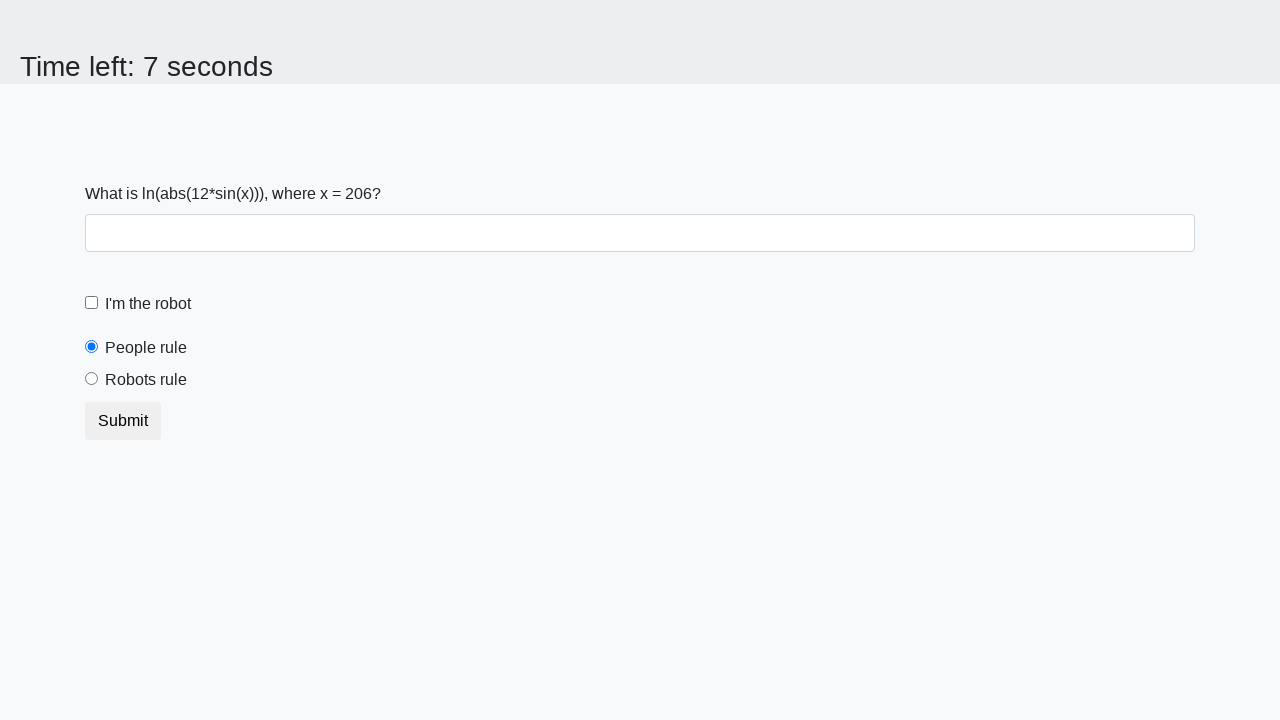